Tests checkbox selection, dropdown selection, and alert handling functionality on a practice automation page

Starting URL: https://www.rahulshettyacademy.com/AutomationPractice/

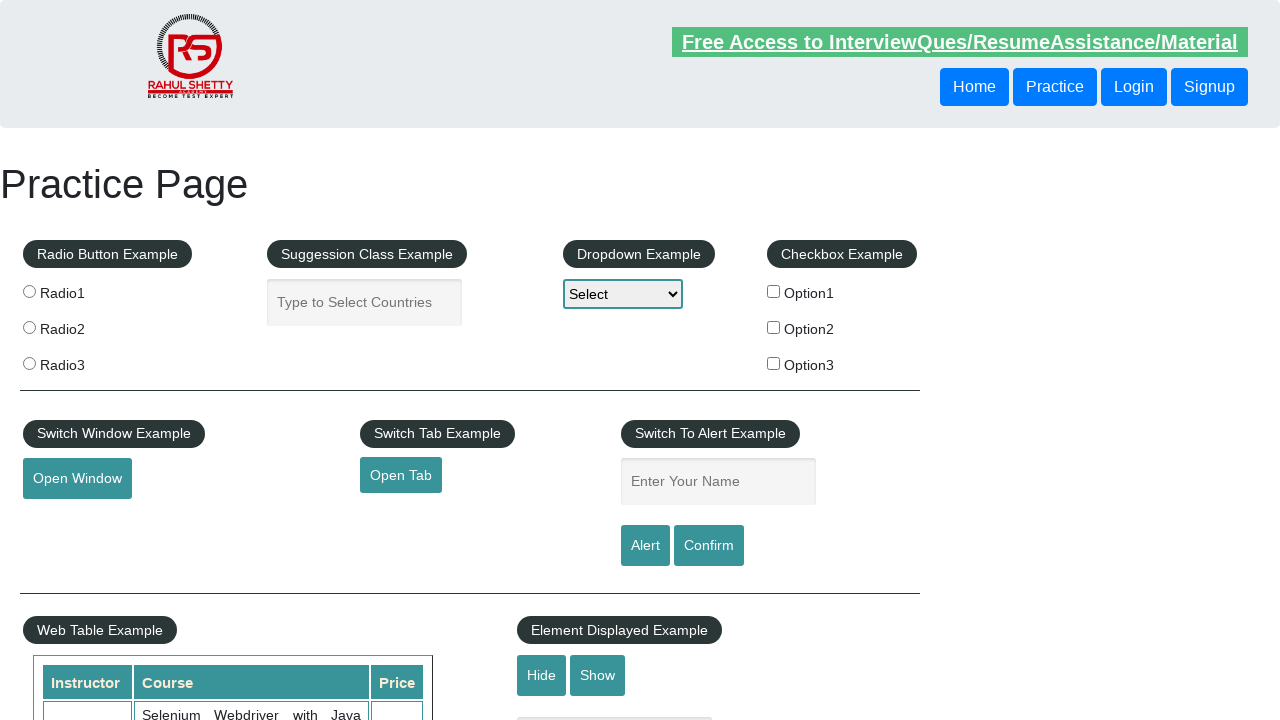

Clicked checkbox option 3 at (774, 363) on #checkBoxOption3
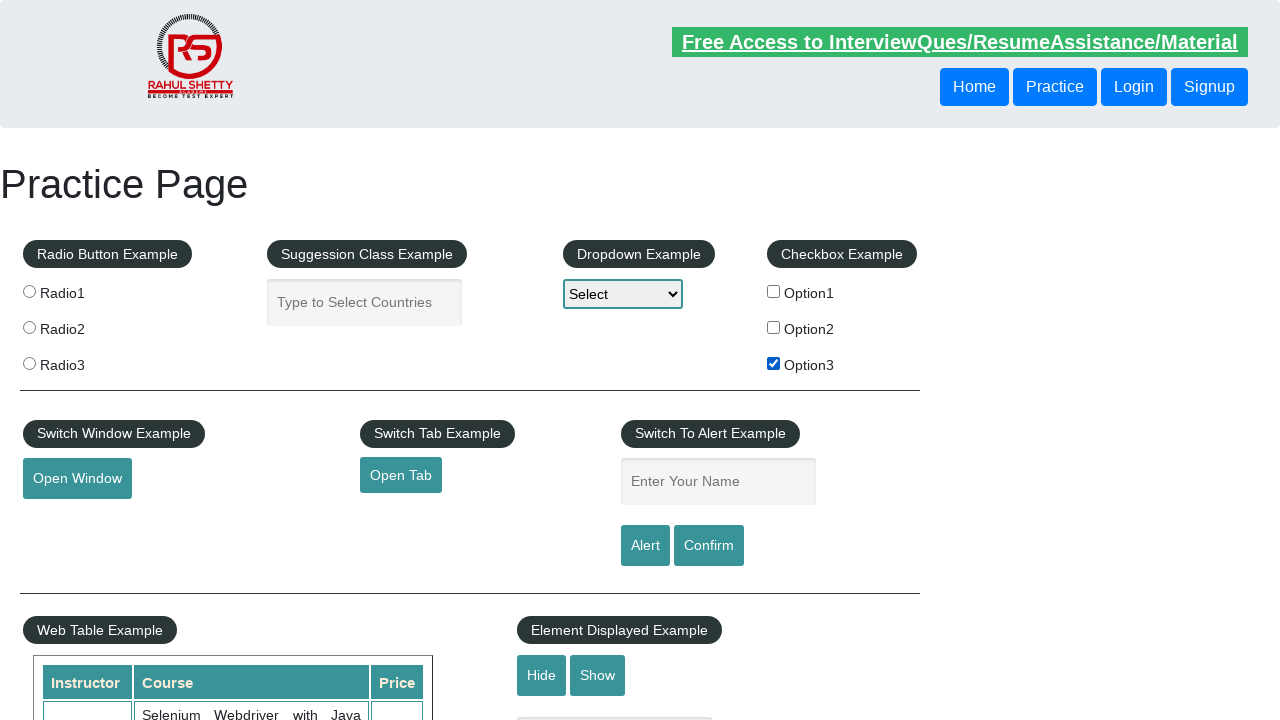

Selected option3 from dropdown on #dropdown-class-example
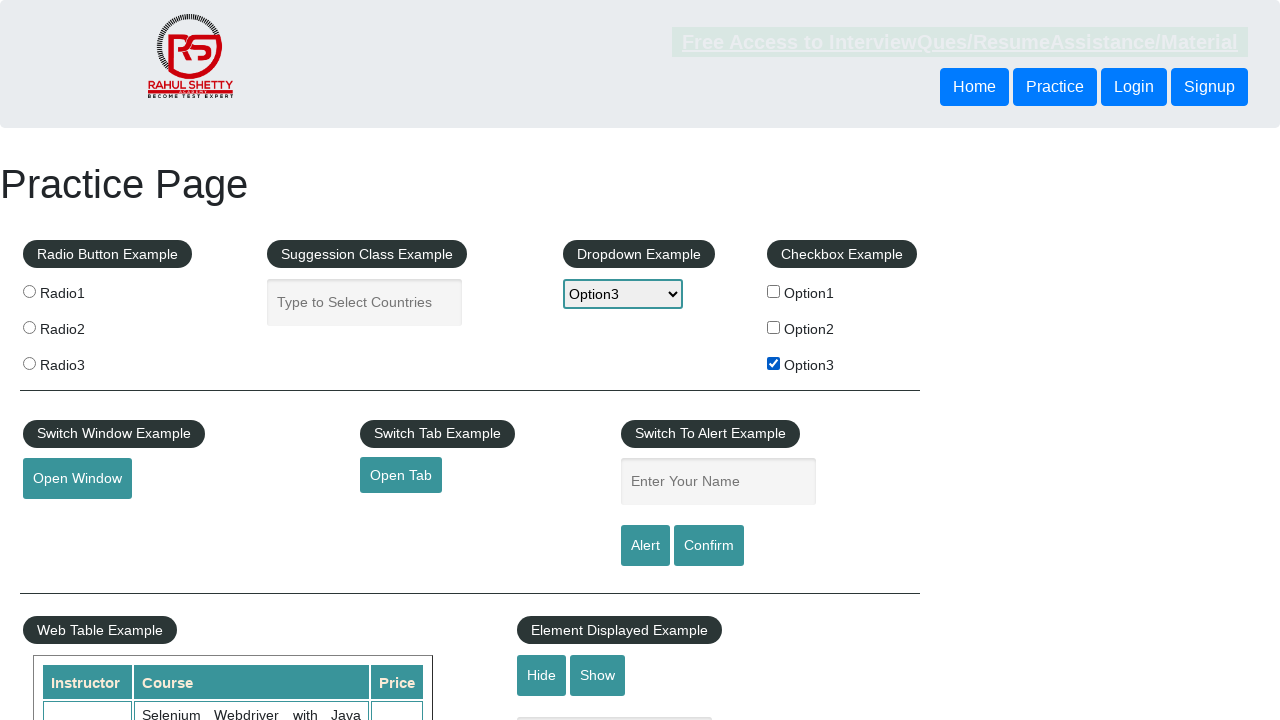

Entered 'option3' in name field on input[name='enter-name']
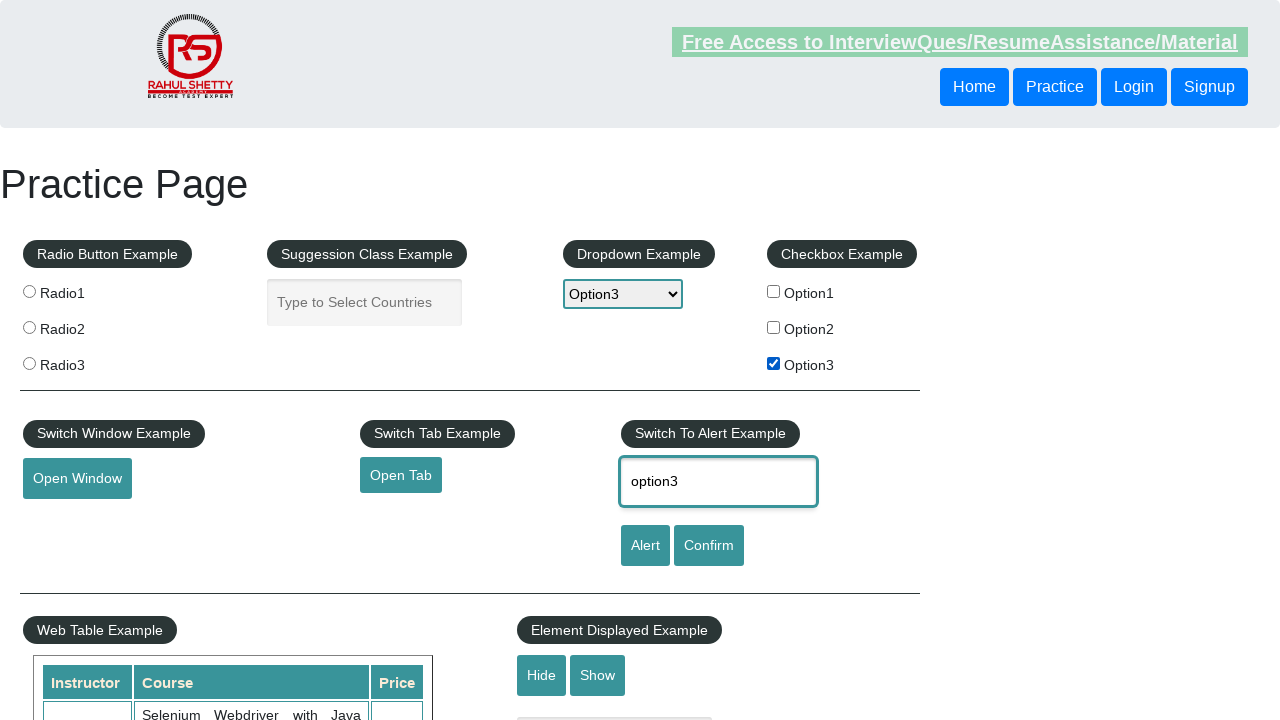

Clicked alert button at (645, 546) on #alertbtn
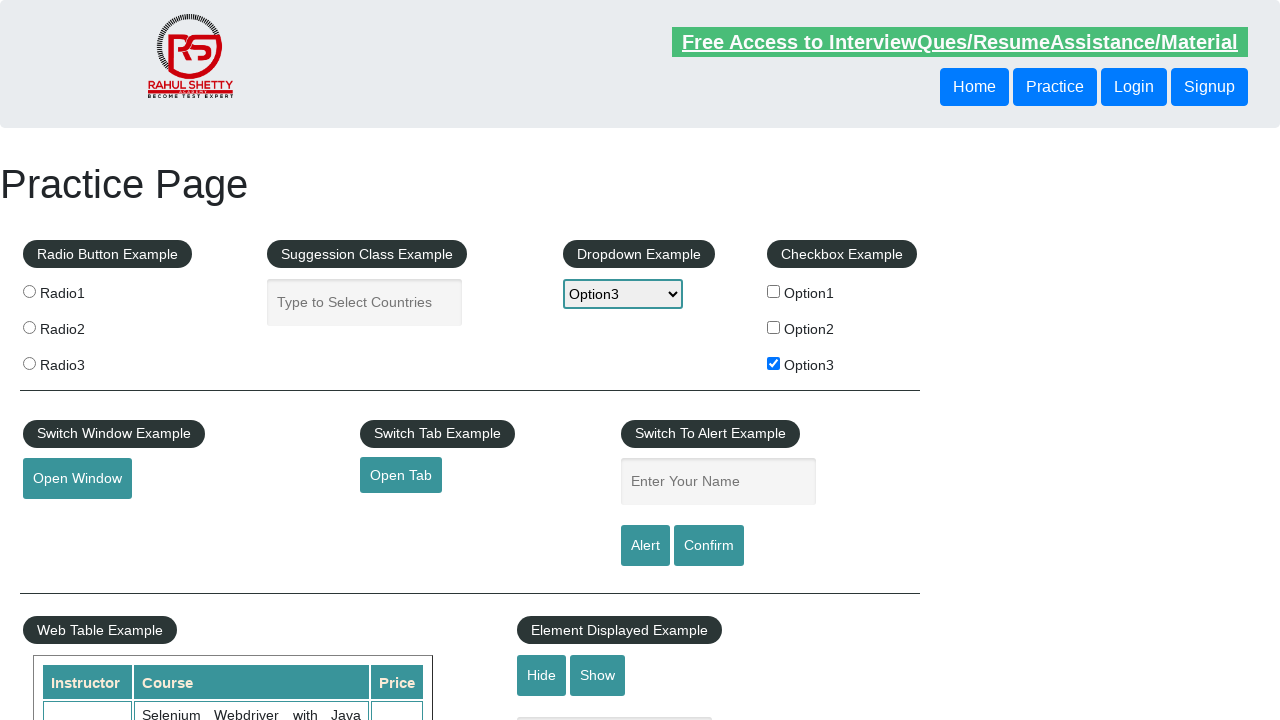

Alert dialog handler registered and accepted
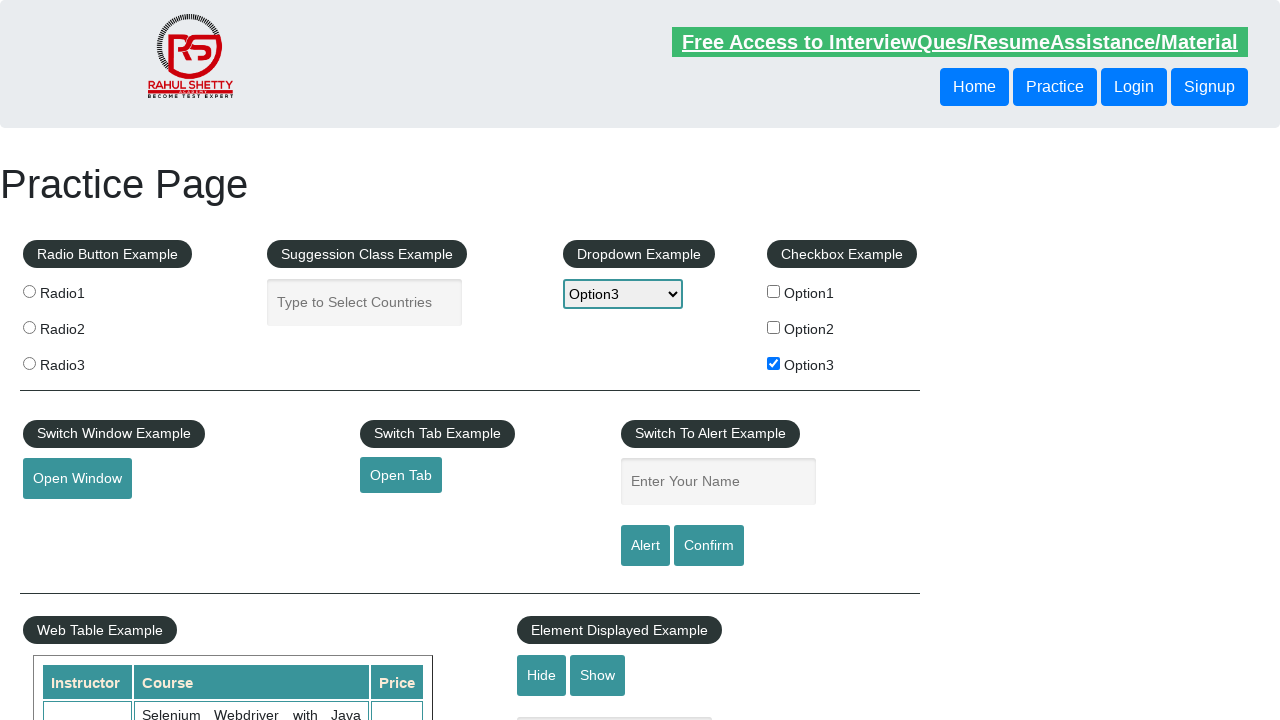

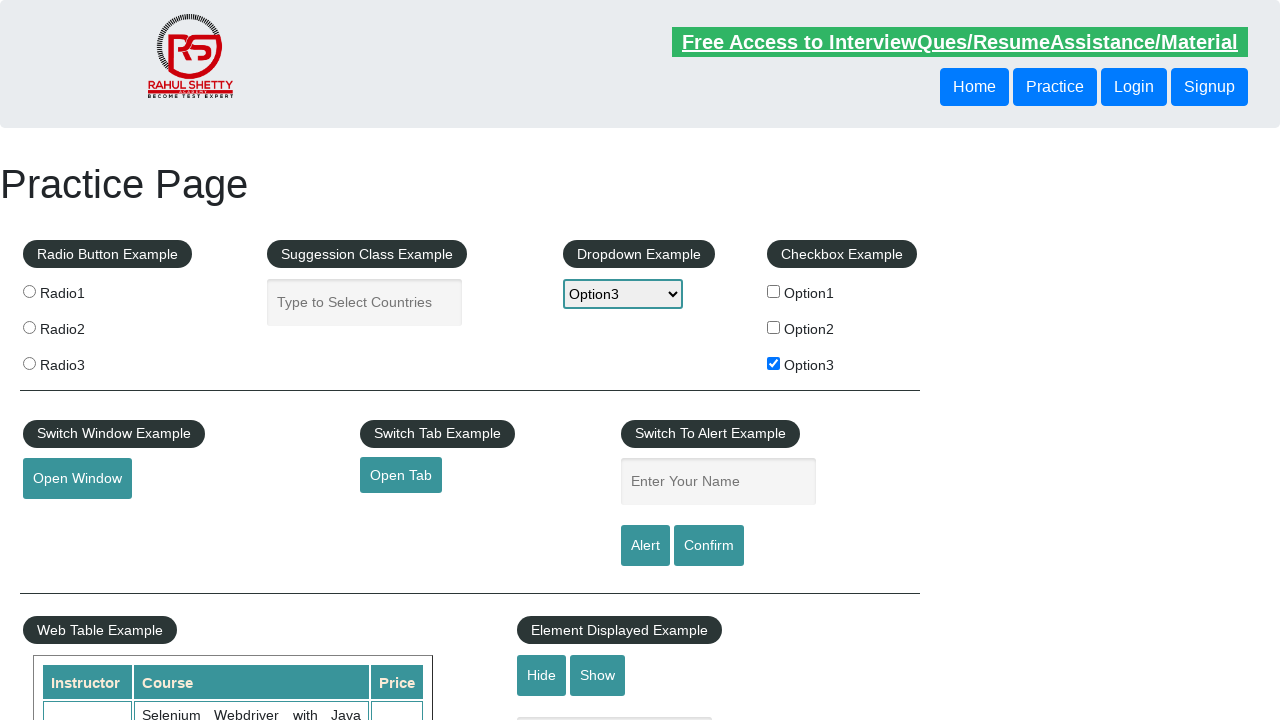